Tests browser window handling by clicking a link that opens a new window, switching to the new window, verifying its title, then switching back to the original window.

Starting URL: http://the-internet.herokuapp.com/windows

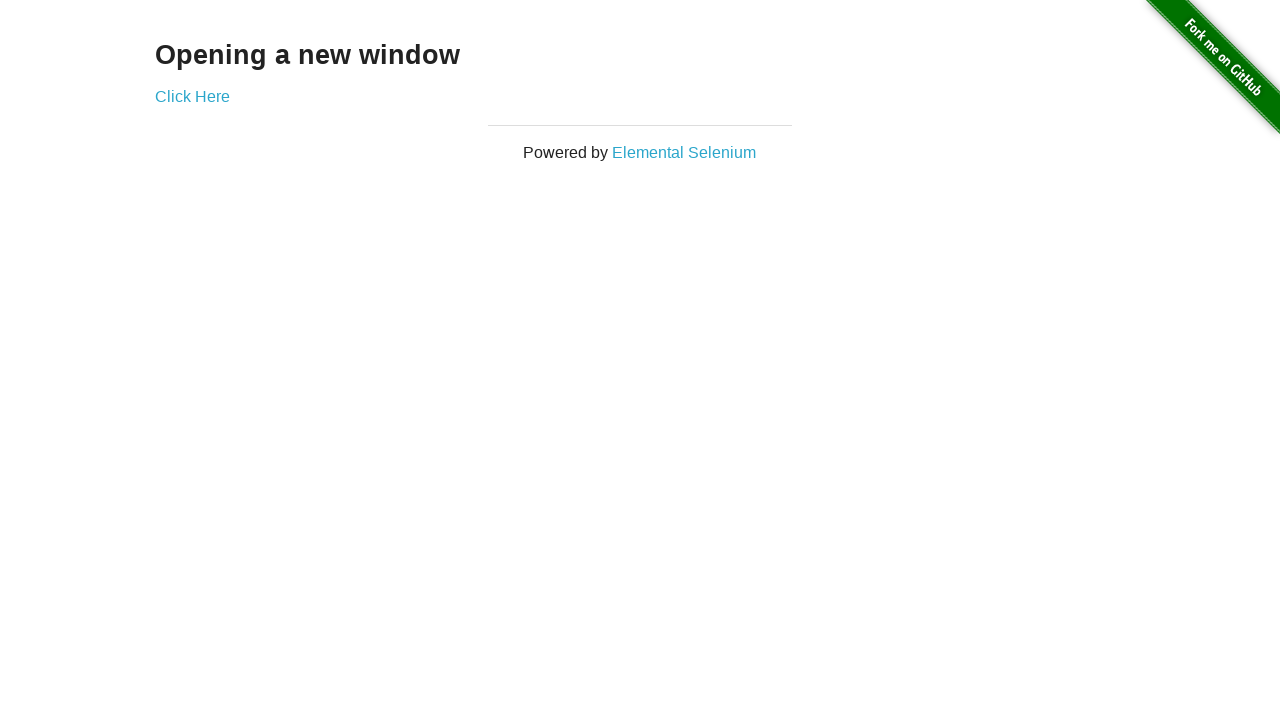

Clicked 'Click Here' link to open new window at (192, 96) on text=Click Here
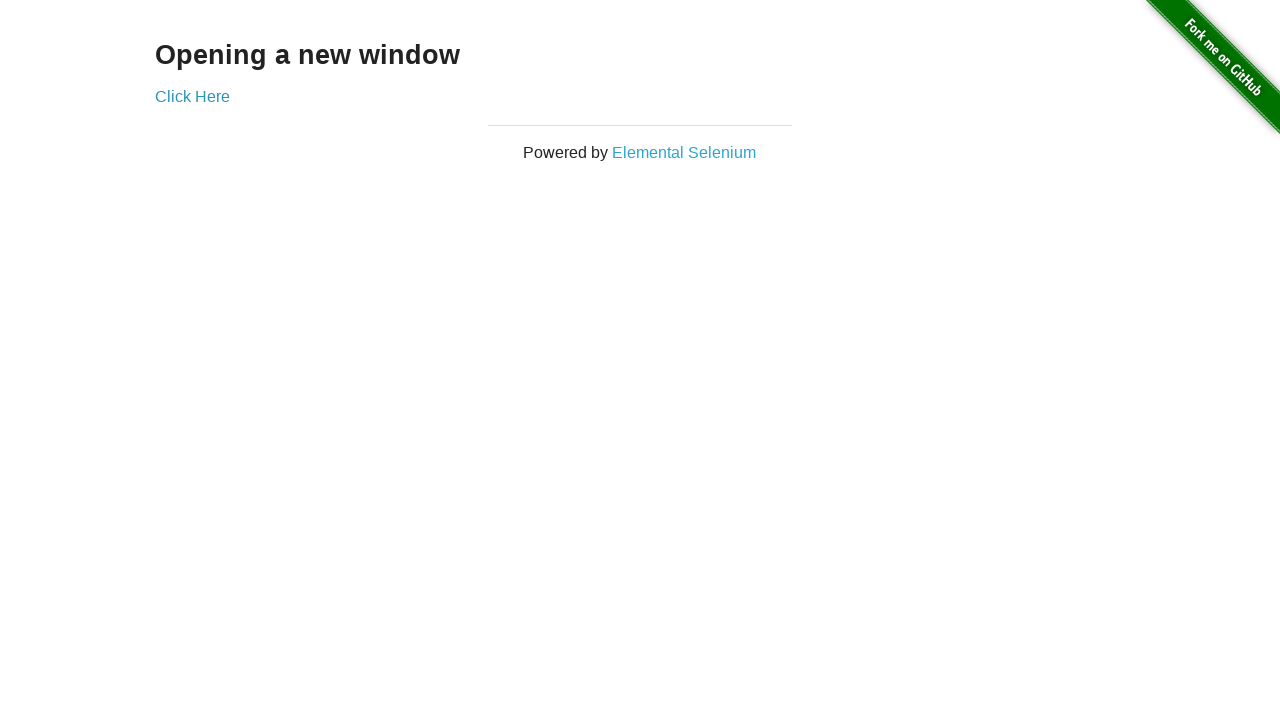

Captured new window/page object
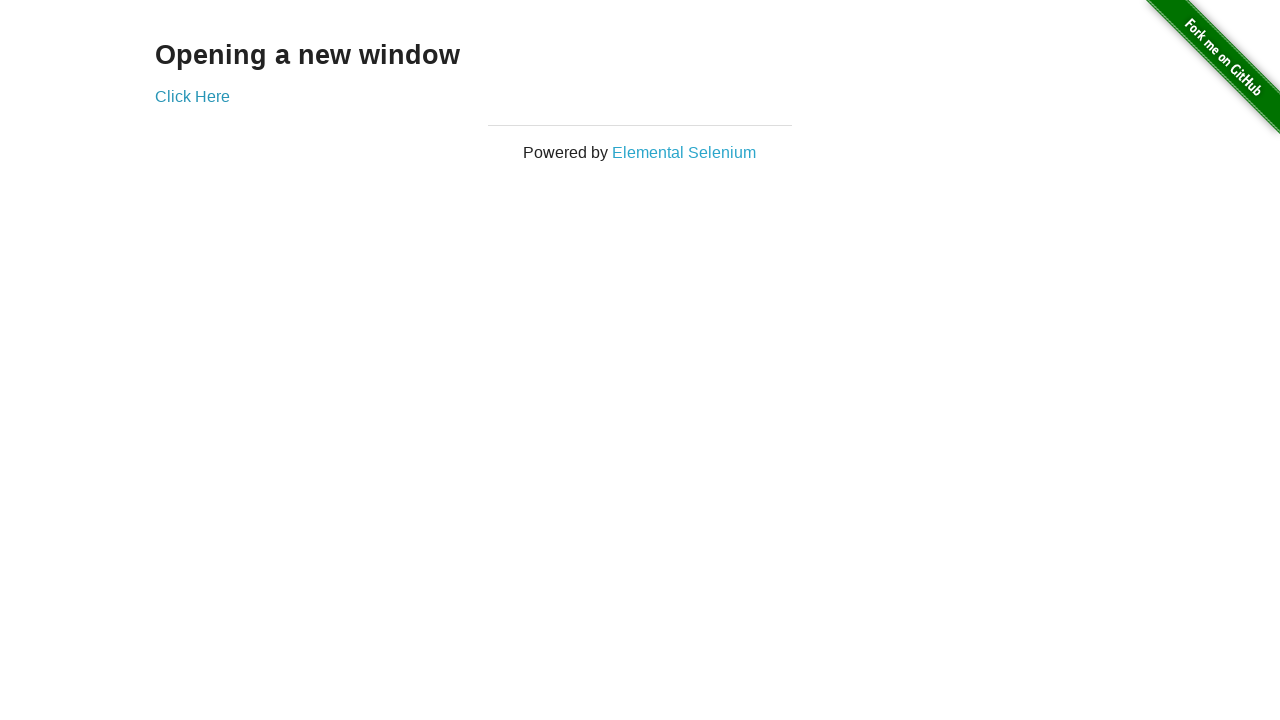

New window loaded completely
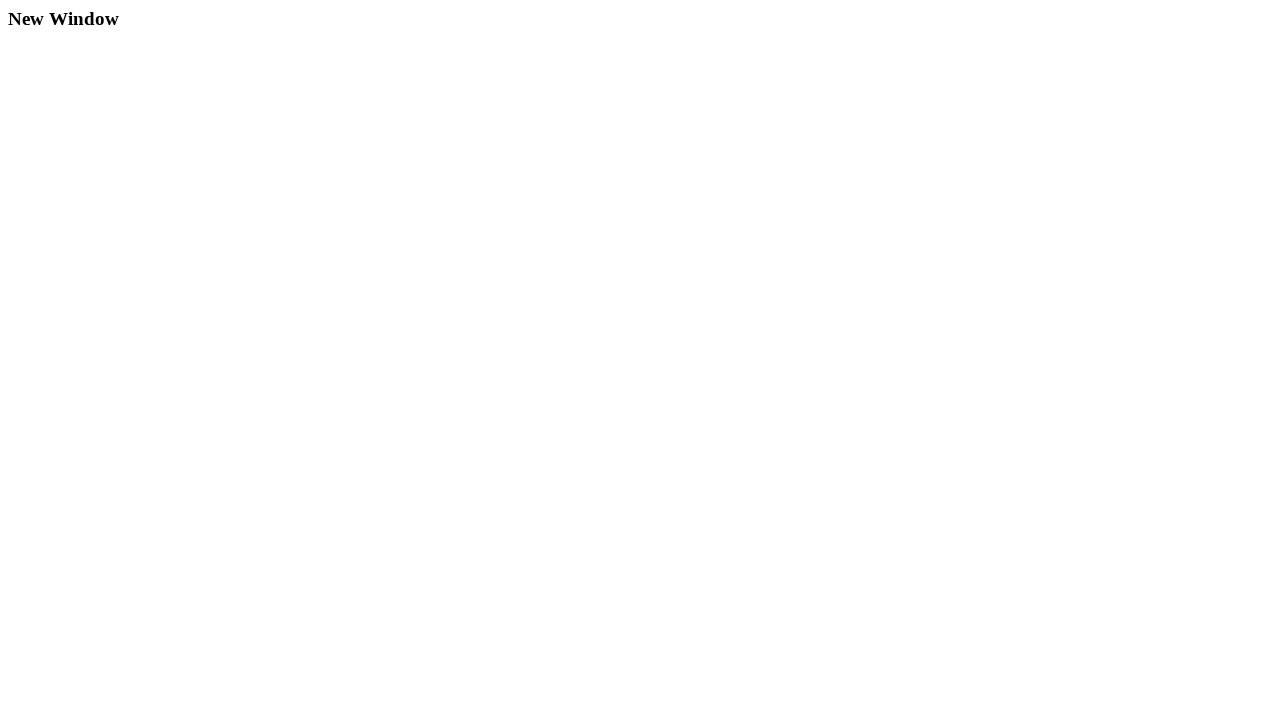

Verified new window title is 'New Window'
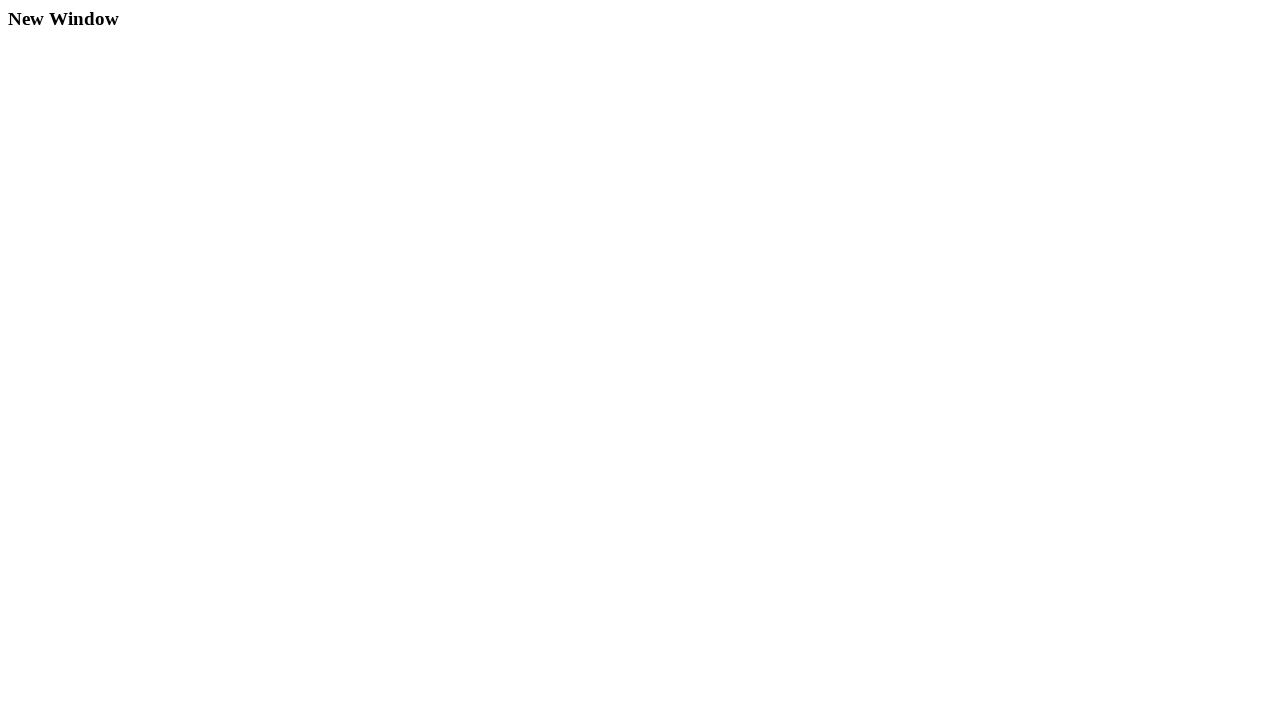

Switched back to original window
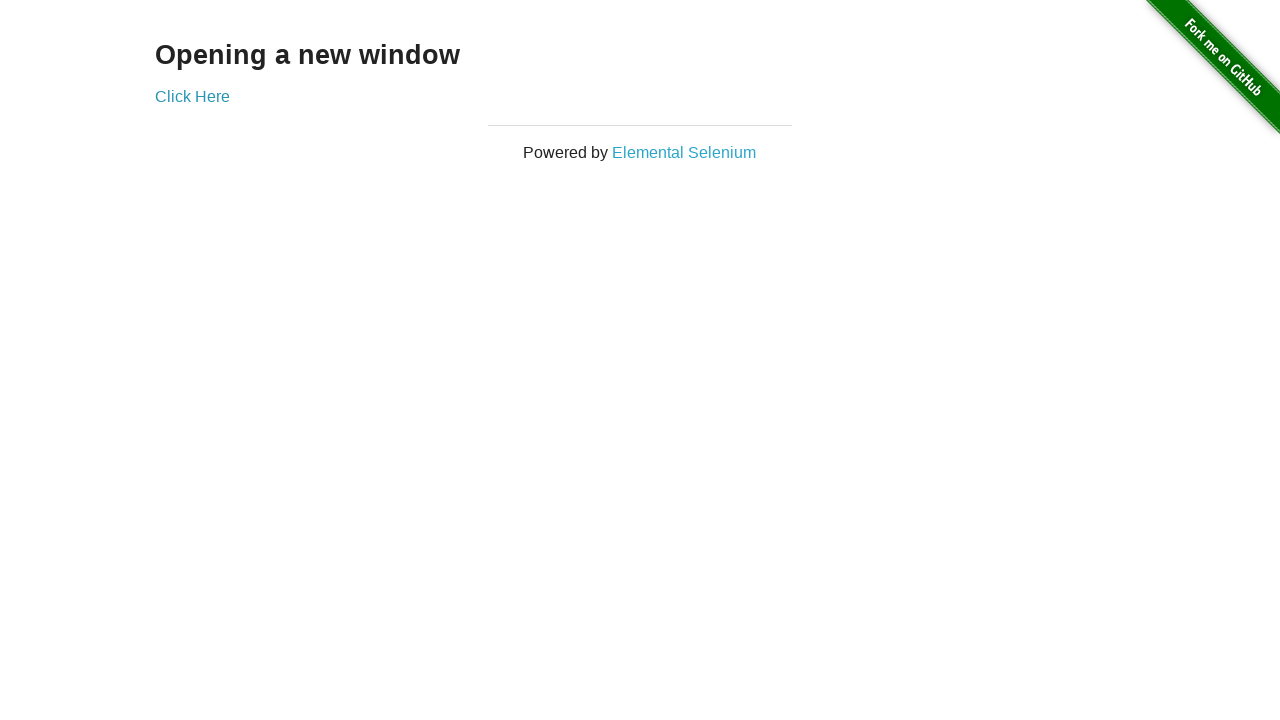

Verified original window title is 'The Internet'
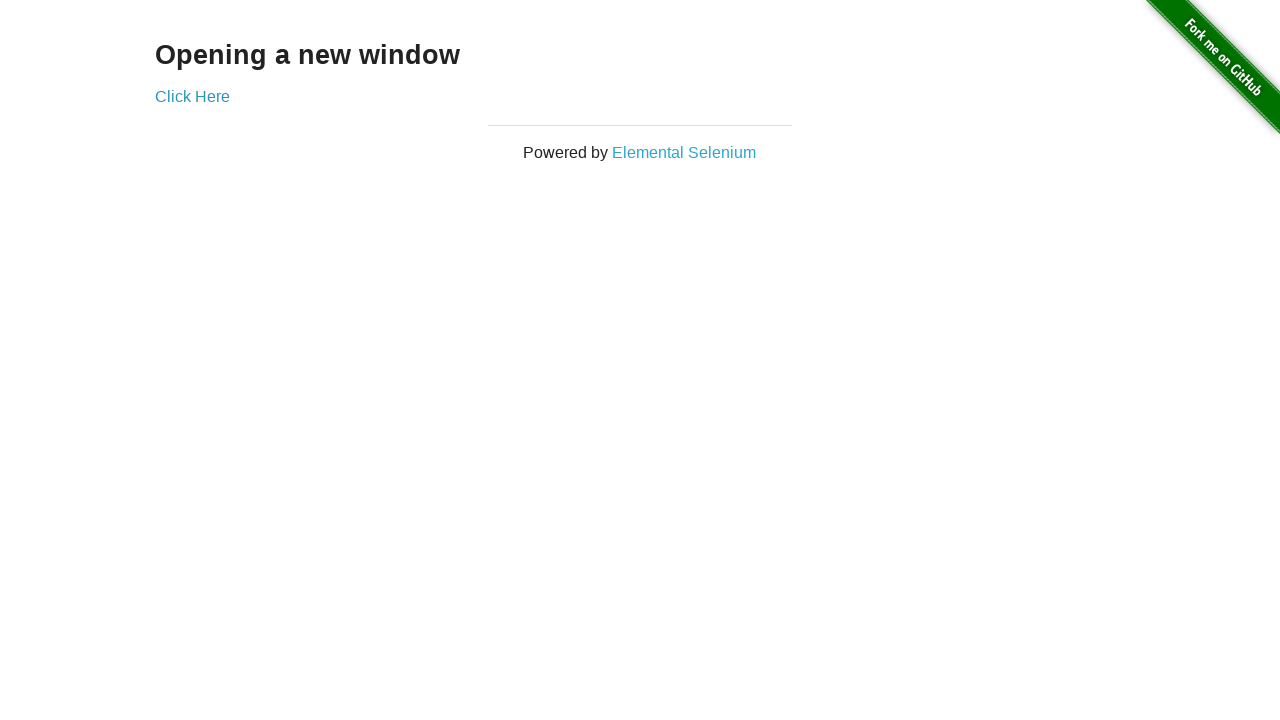

Closed the new window
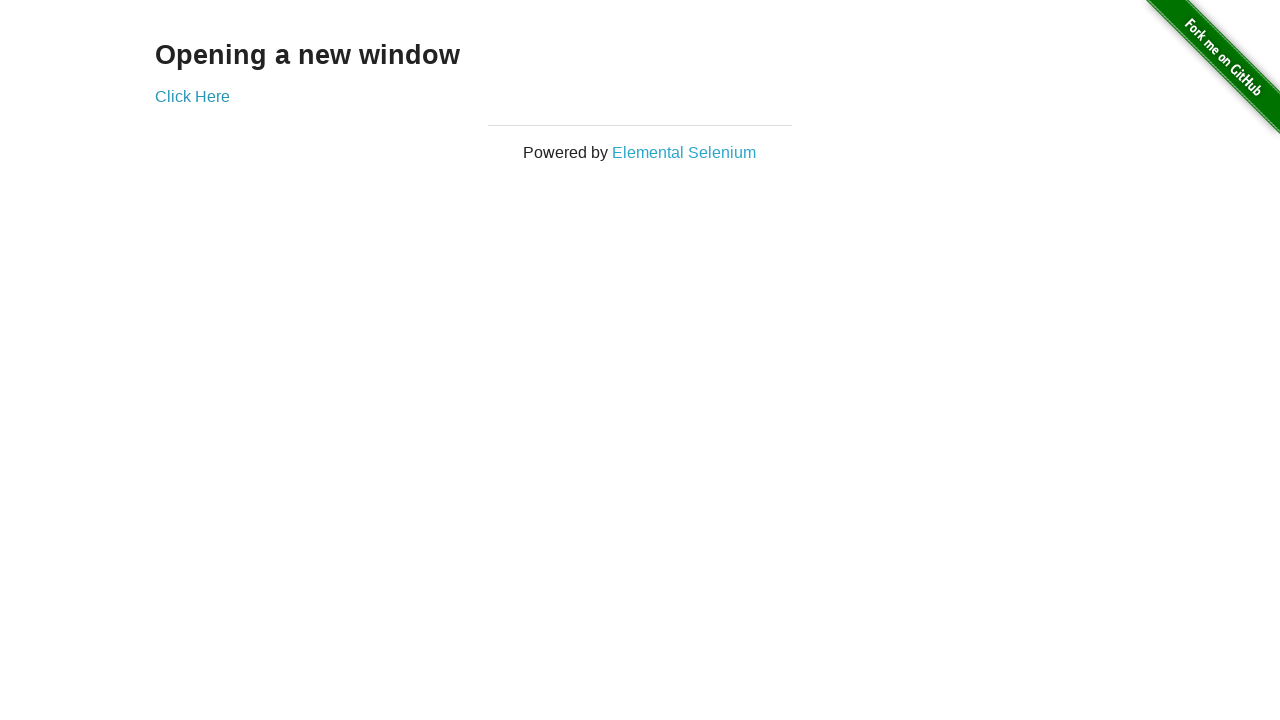

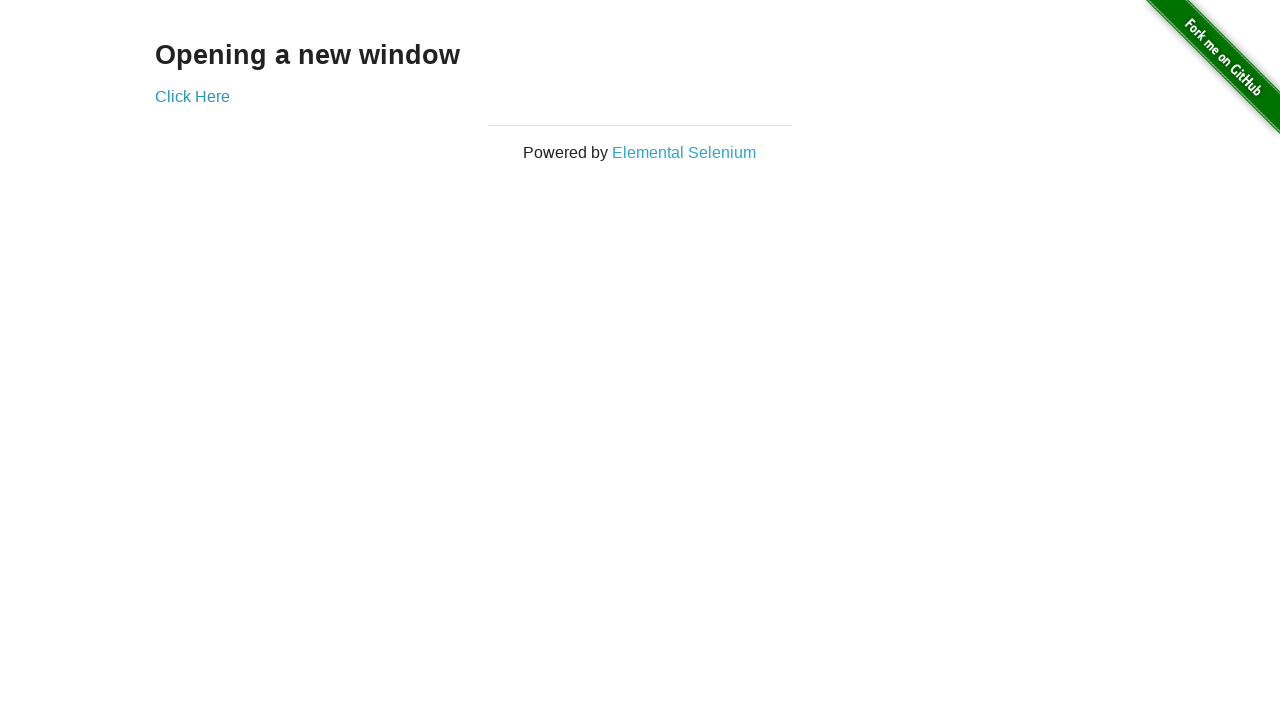